Loads the Jupiter Toys home page and navigates to the shopping page by clicking the Shop menu item

Starting URL: http://jupiter.cloud.planittesting.com

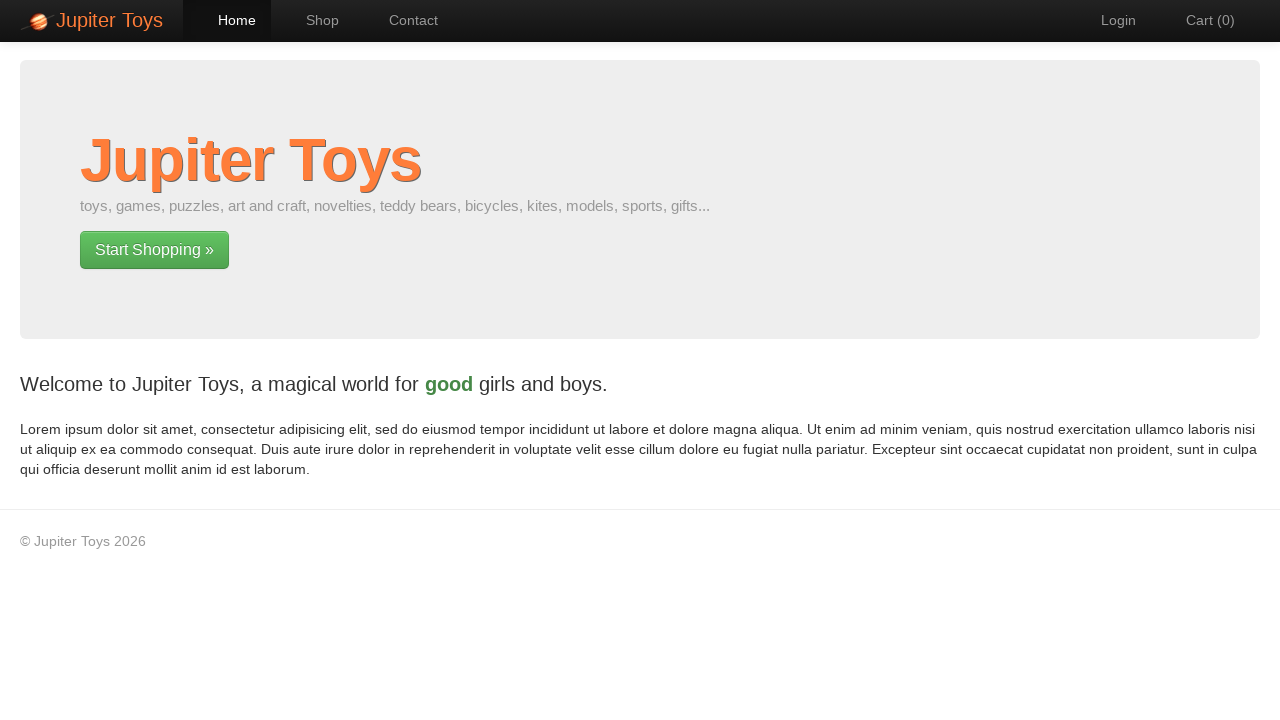

Loaded Jupiter Toys home page
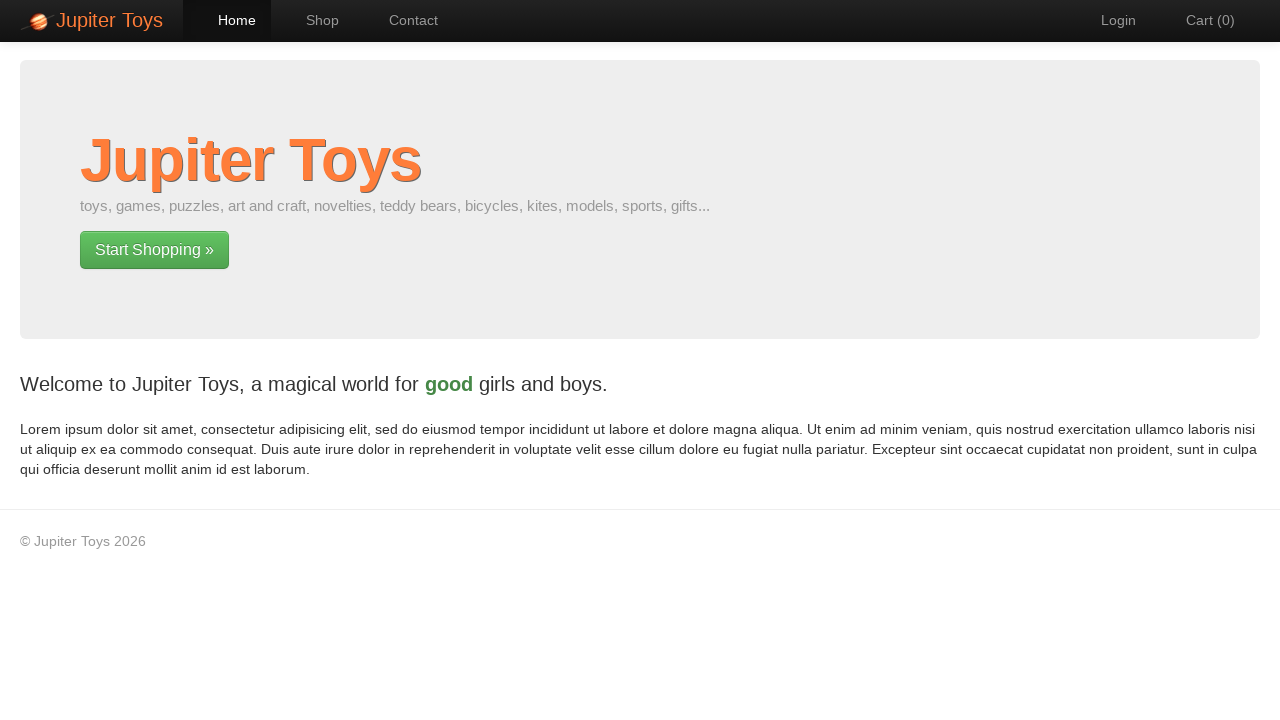

Clicked Shop menu item to navigate to shopping page at (312, 20) on a[href='#/shop']
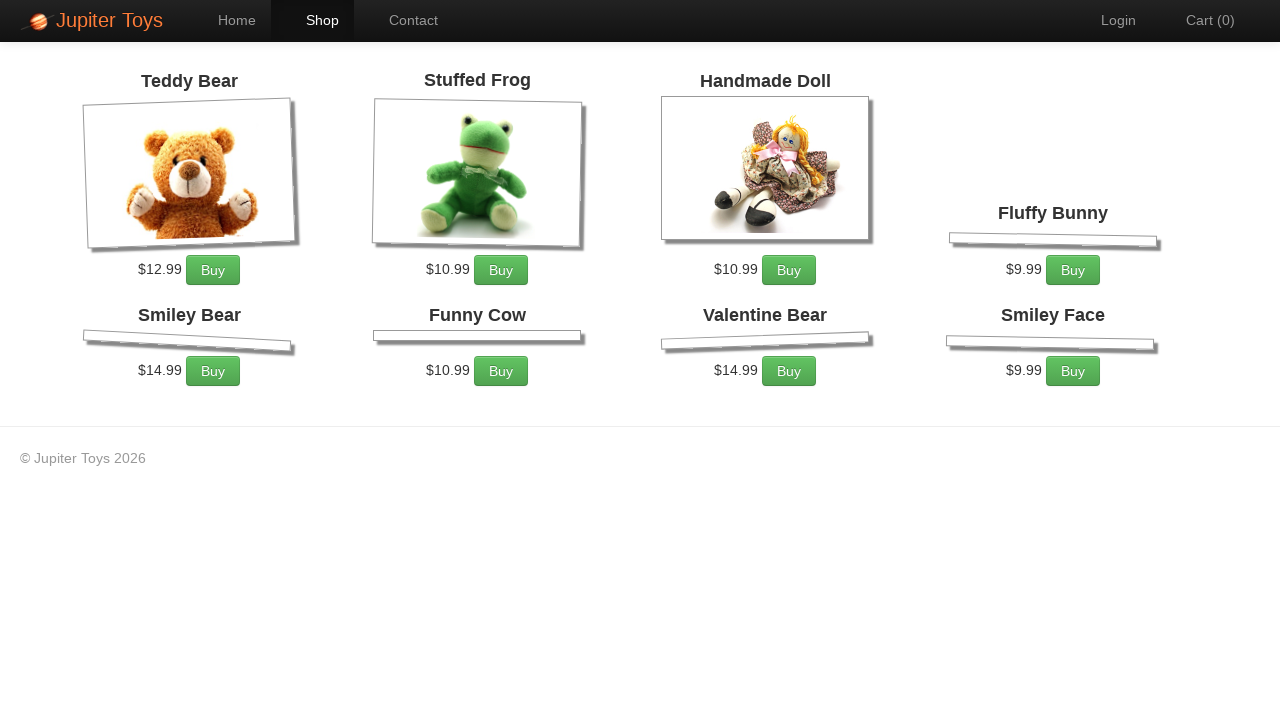

Shopping page loaded with products displayed
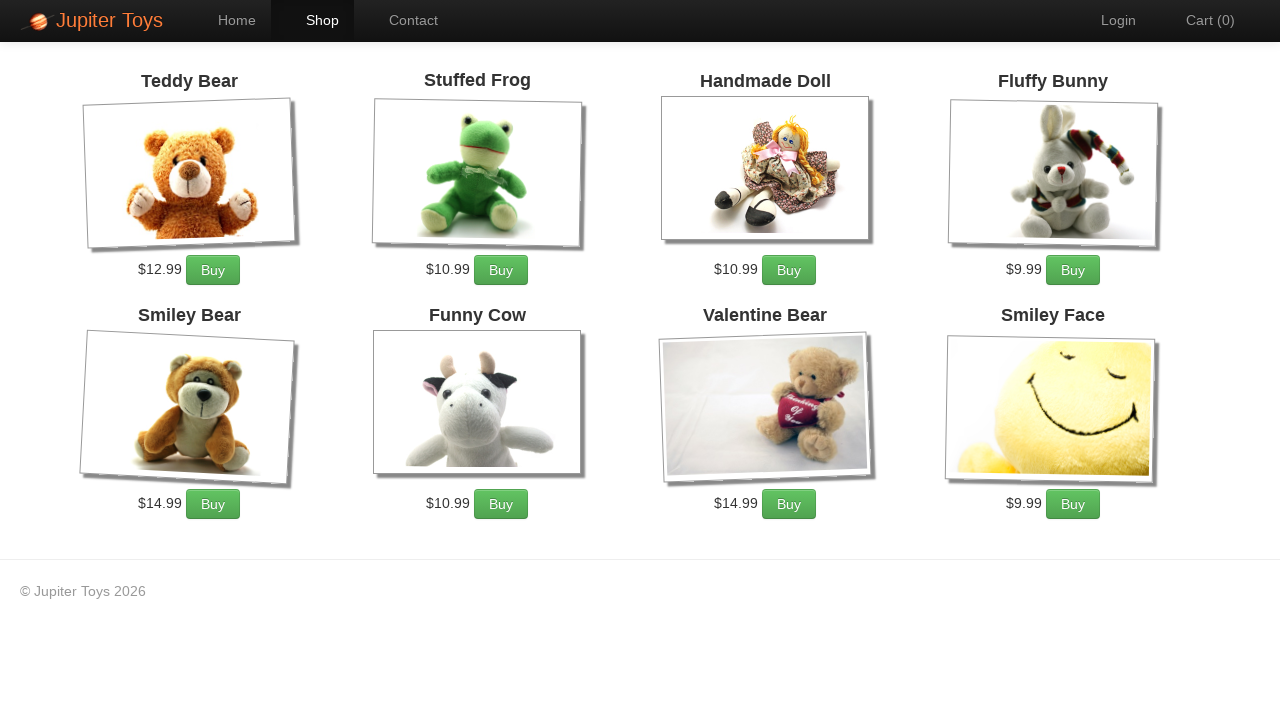

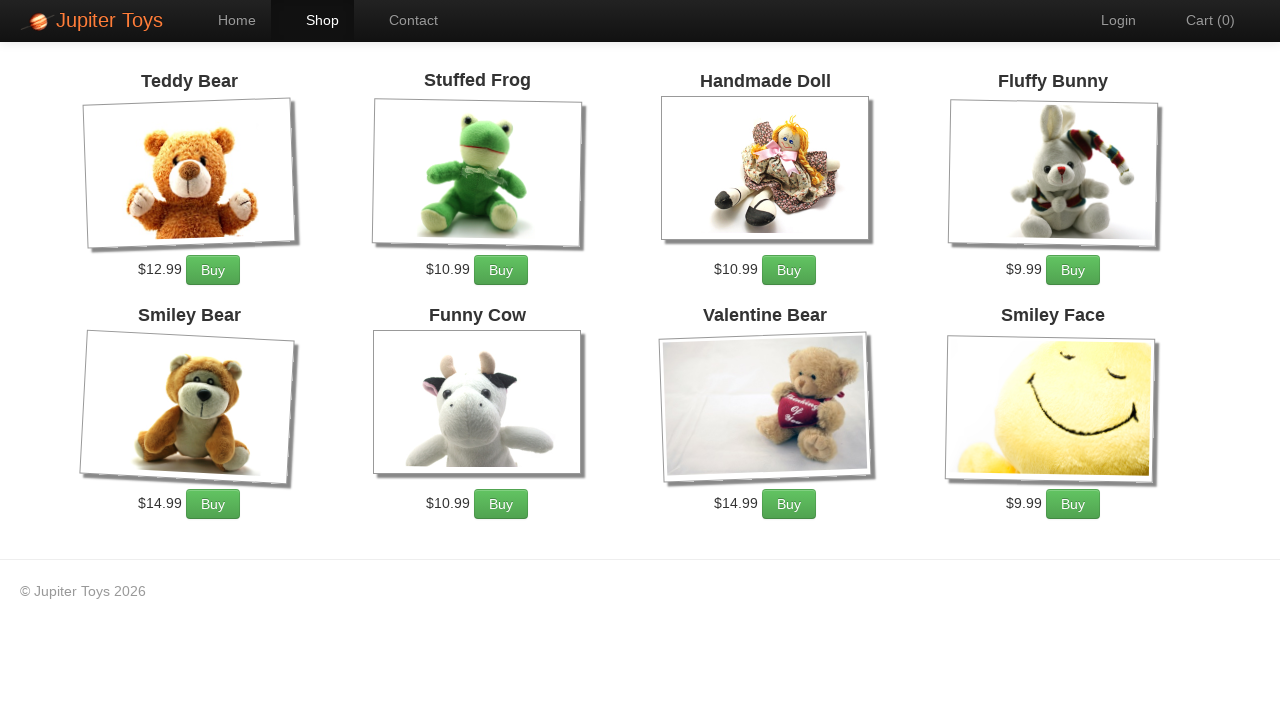